Tests clicking a button on the DemoQA buttons page by locating and clicking the "Click Me" button using XPath.

Starting URL: https://demoqa.com/buttons

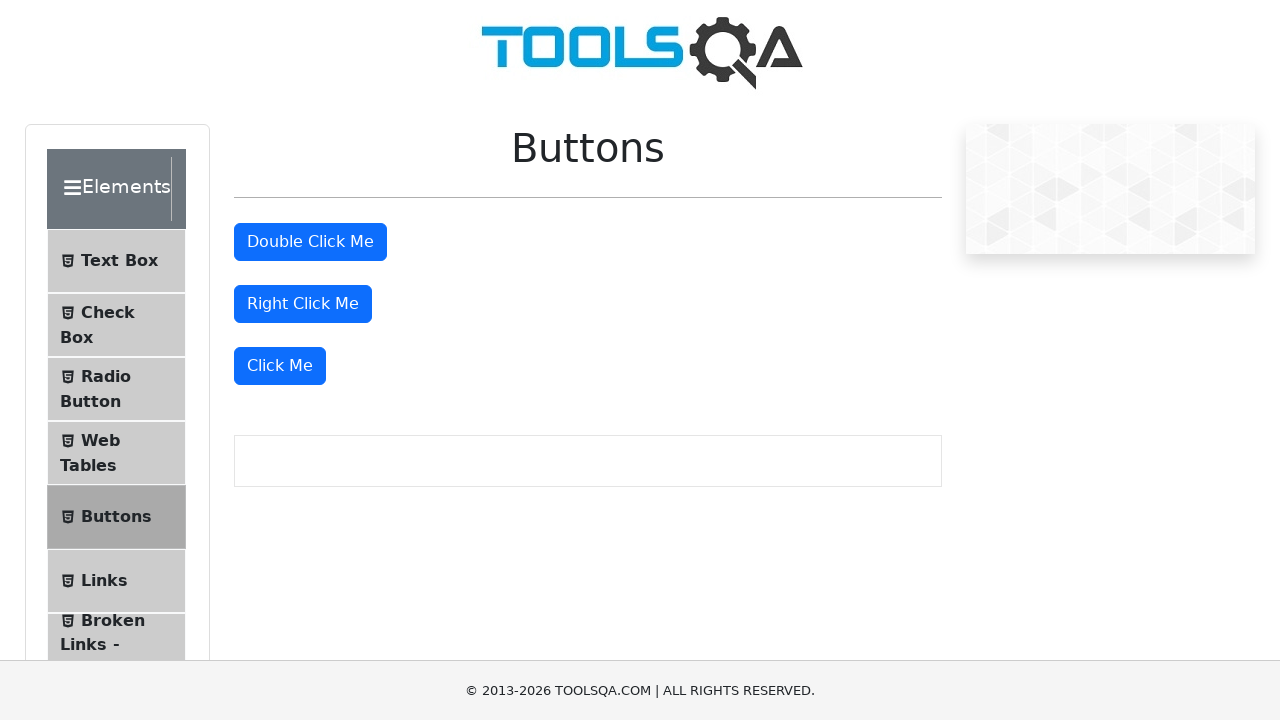

Clicked the 'Click Me' button using XPath at (280, 366) on xpath=//button[text()='Click Me']
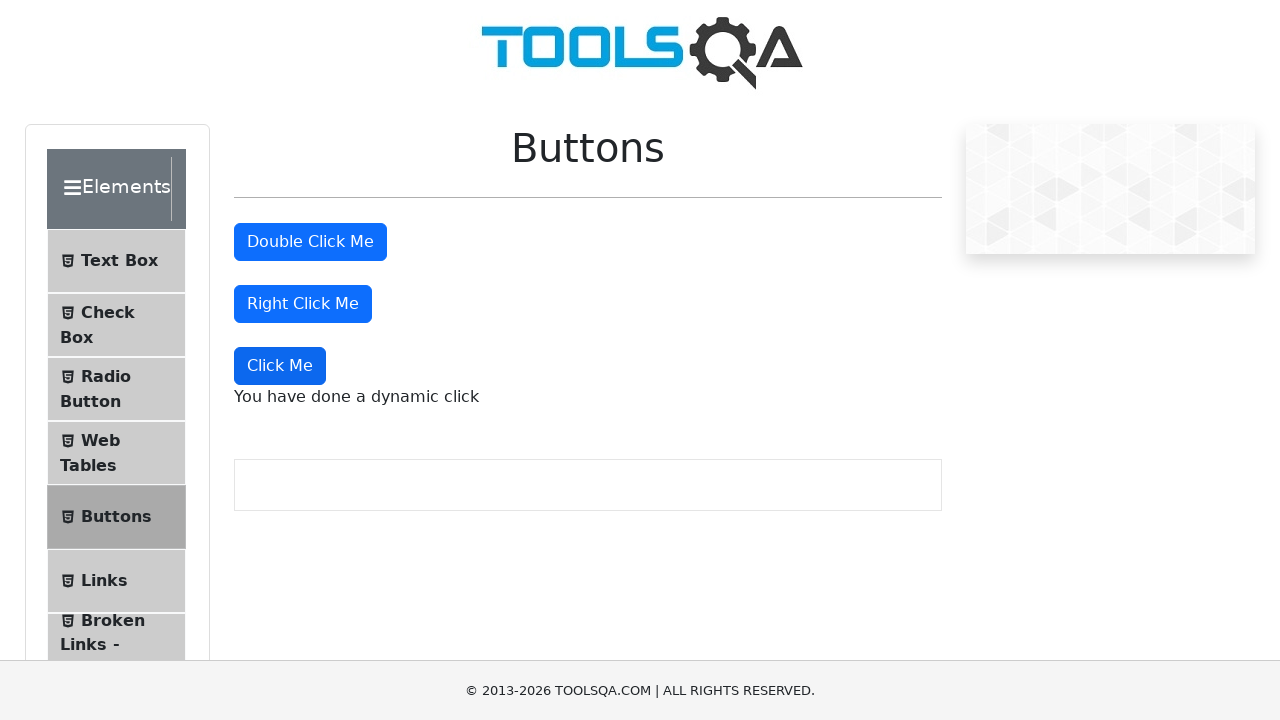

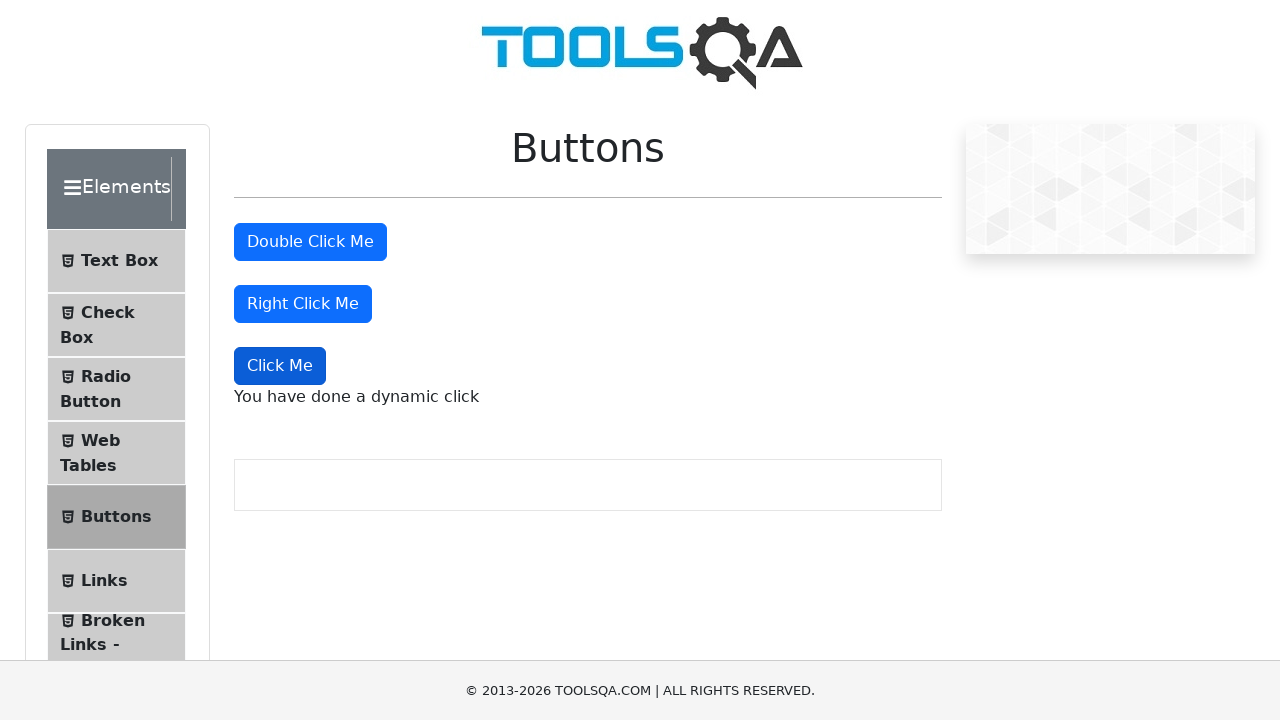